Tests the jQuery UI Datepicker widget by navigating to the datepicker demo page, switching to the iframe, and entering dates into the datepicker input field

Starting URL: https://jqueryui.com/

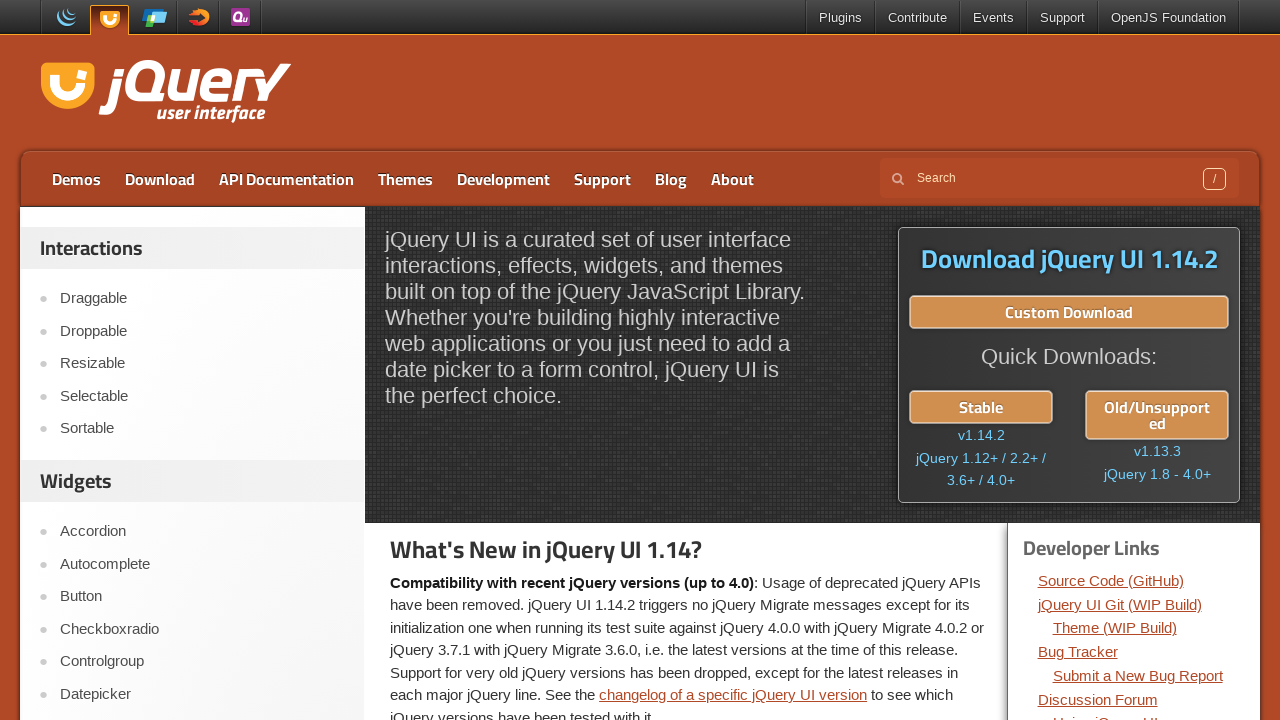

Scrolled page down 300 pixels
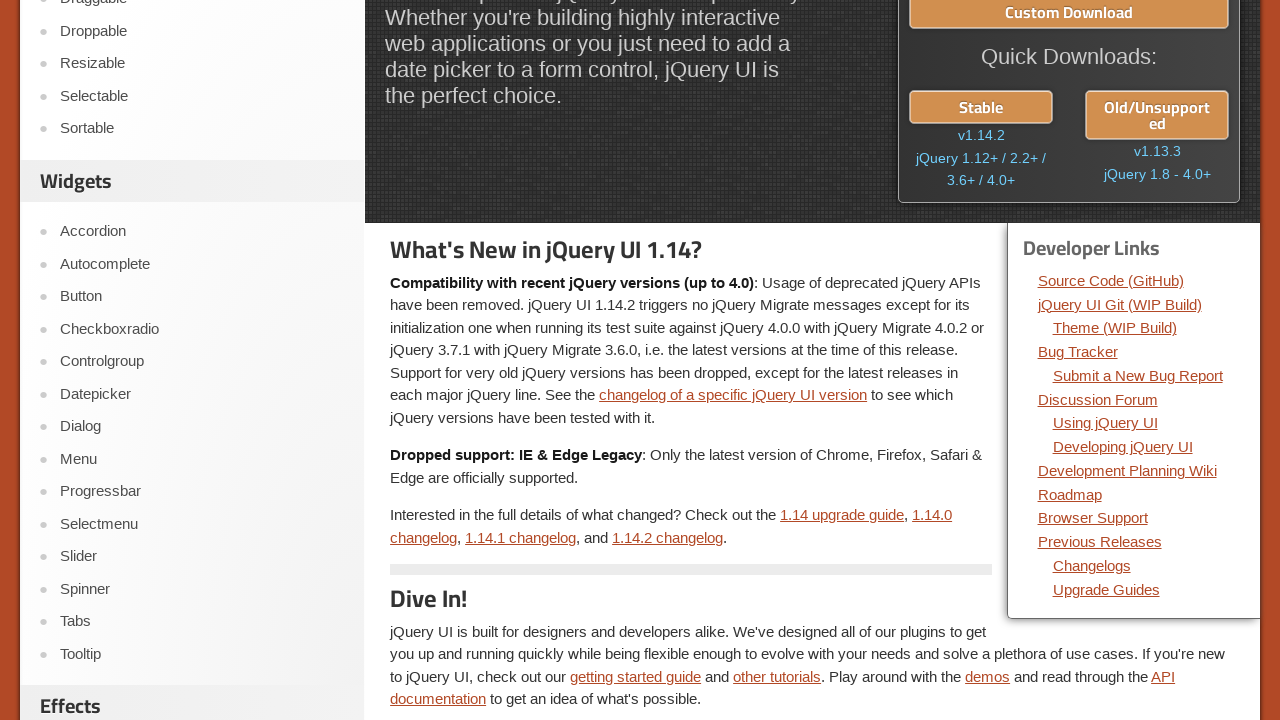

Clicked on Datepicker link at (202, 394) on text=Datepicker
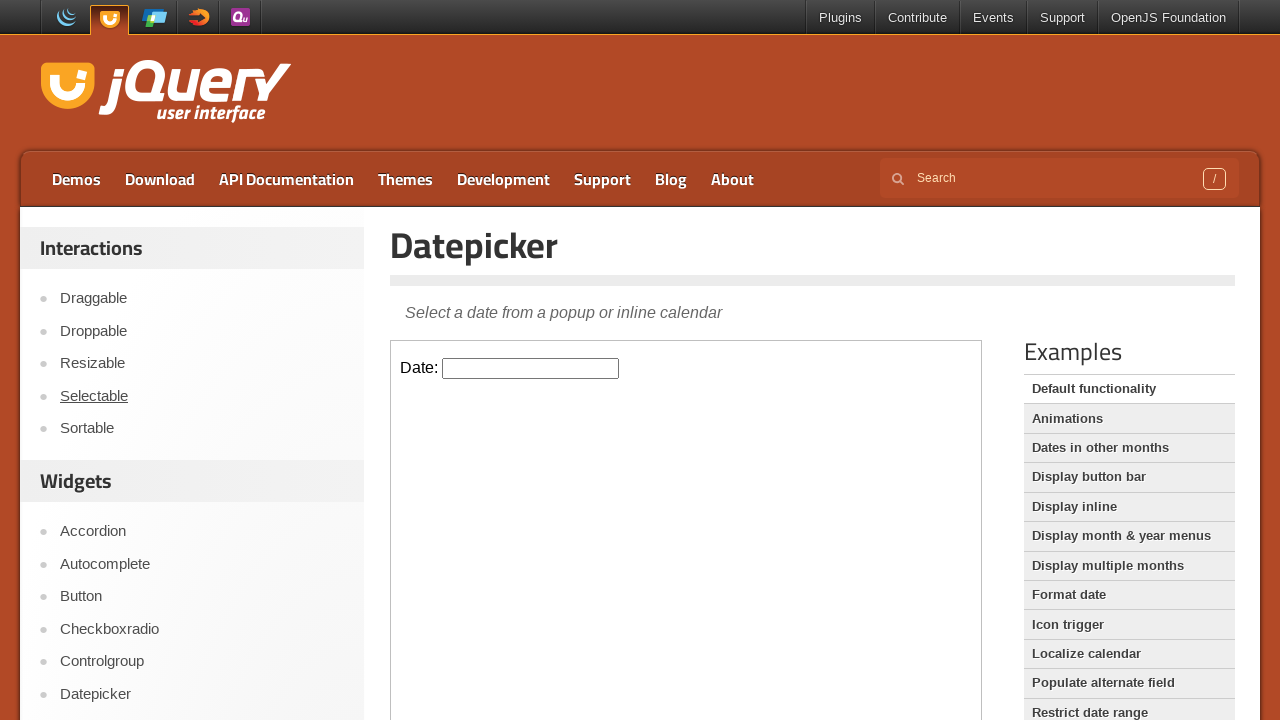

Located datepicker demo iframe
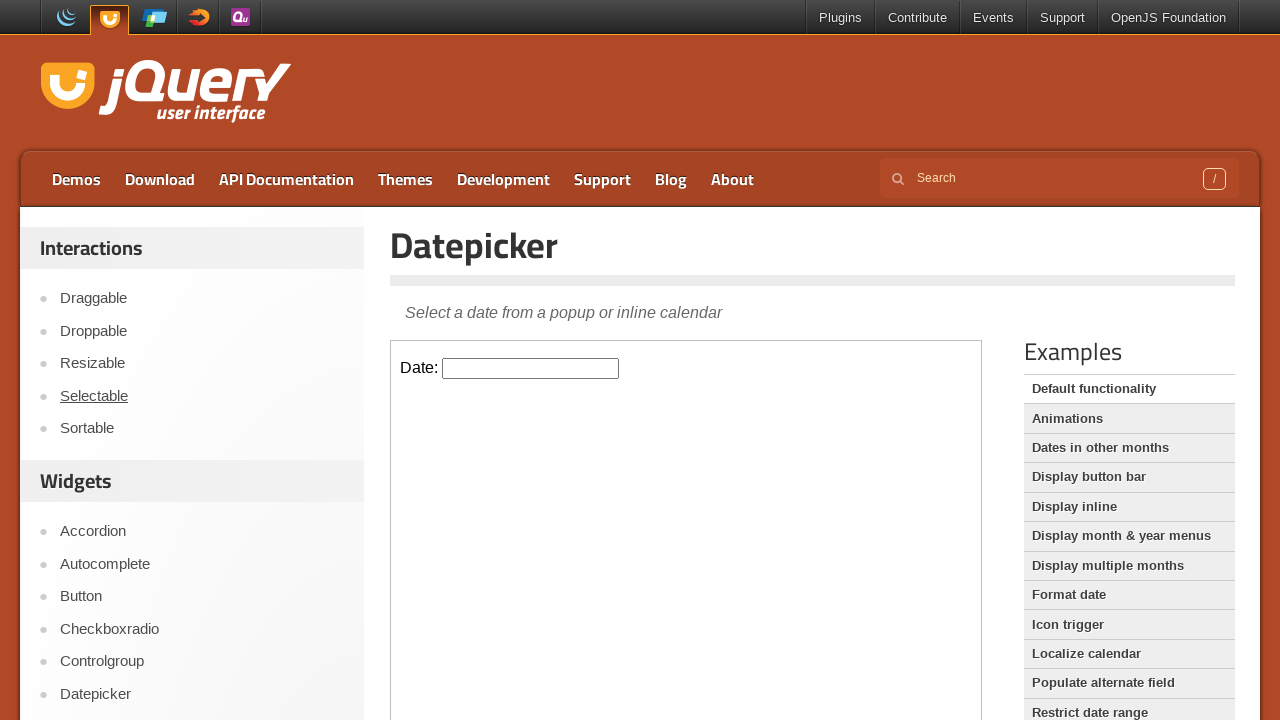

Entered first date '07/13/2023' into datepicker field on xpath=//*[@id="content"]/iframe >> internal:control=enter-frame >> #datepicker
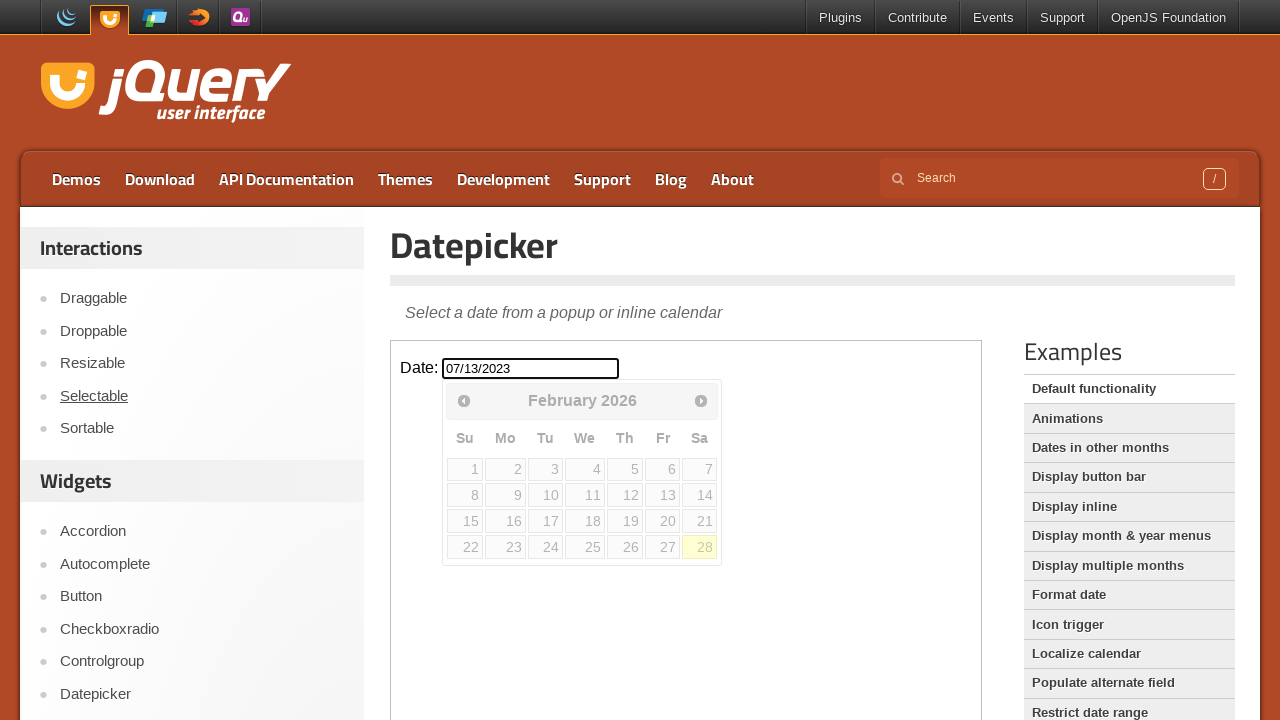

Cleared datepicker field on xpath=//*[@id="content"]/iframe >> internal:control=enter-frame >> #datepicker
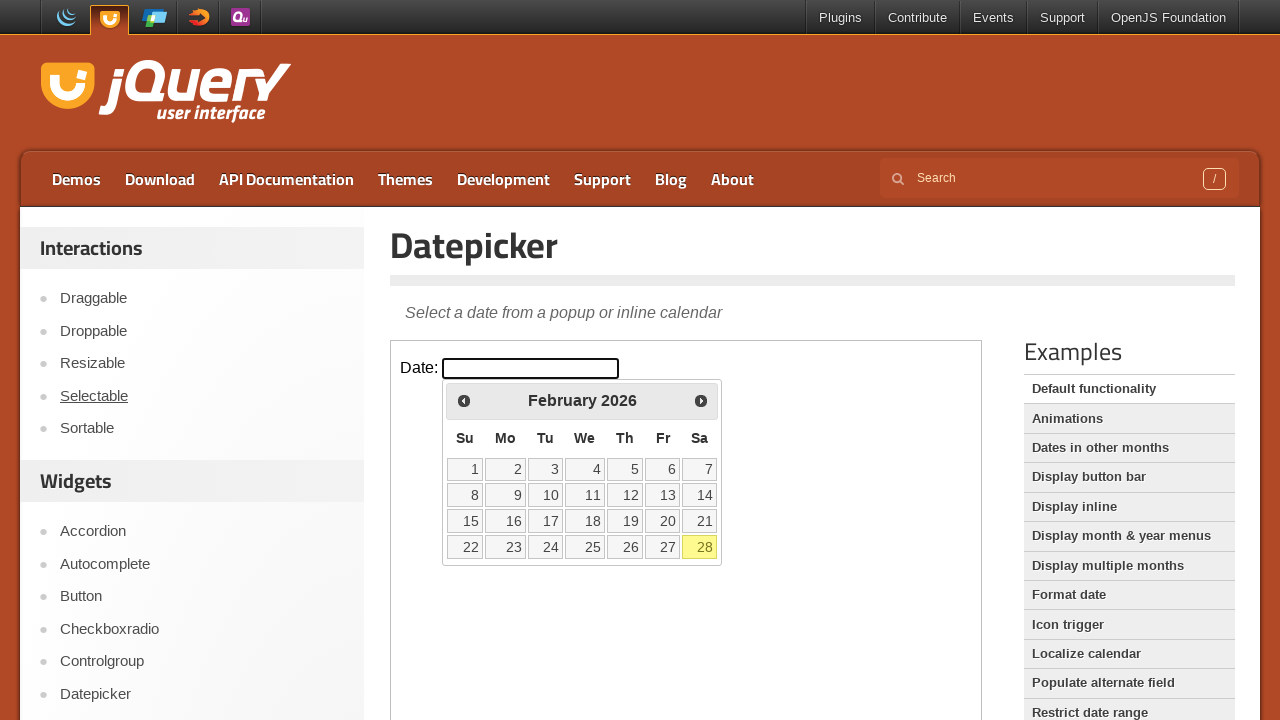

Entered second date '01/08/2023' into datepicker field on xpath=//*[@id="content"]/iframe >> internal:control=enter-frame >> #datepicker
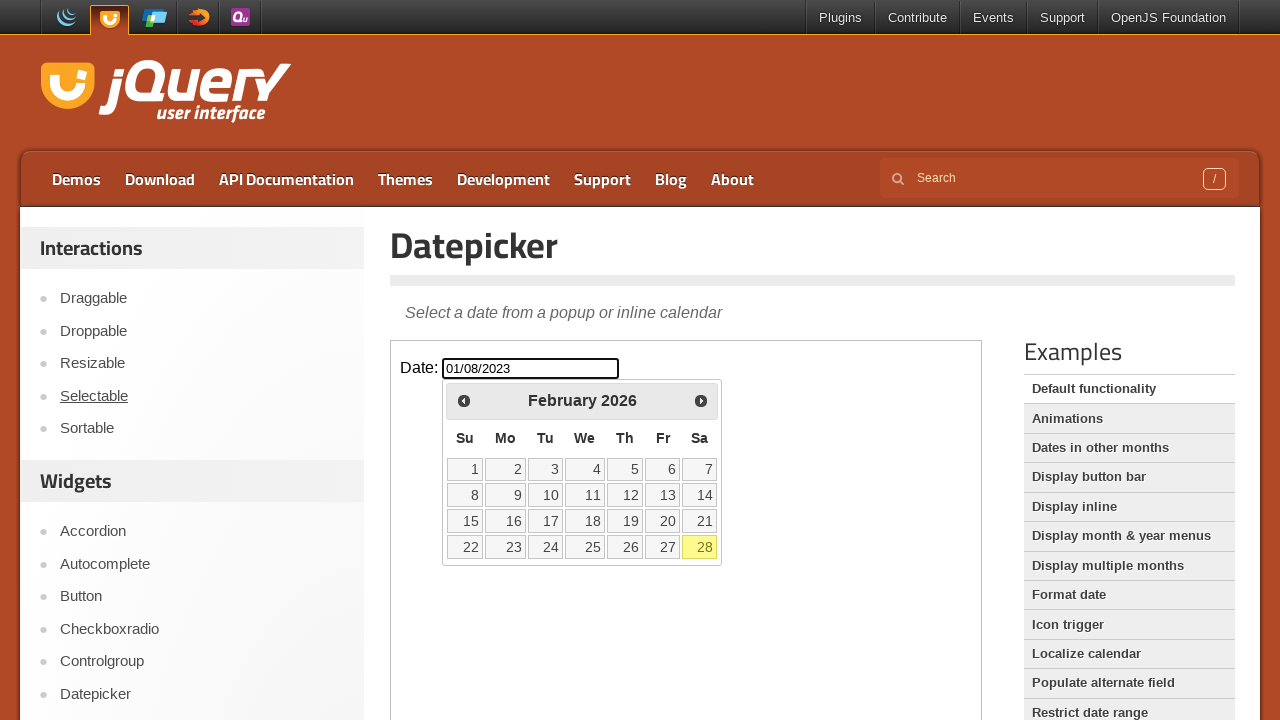

Waited 1 second for date to be displayed
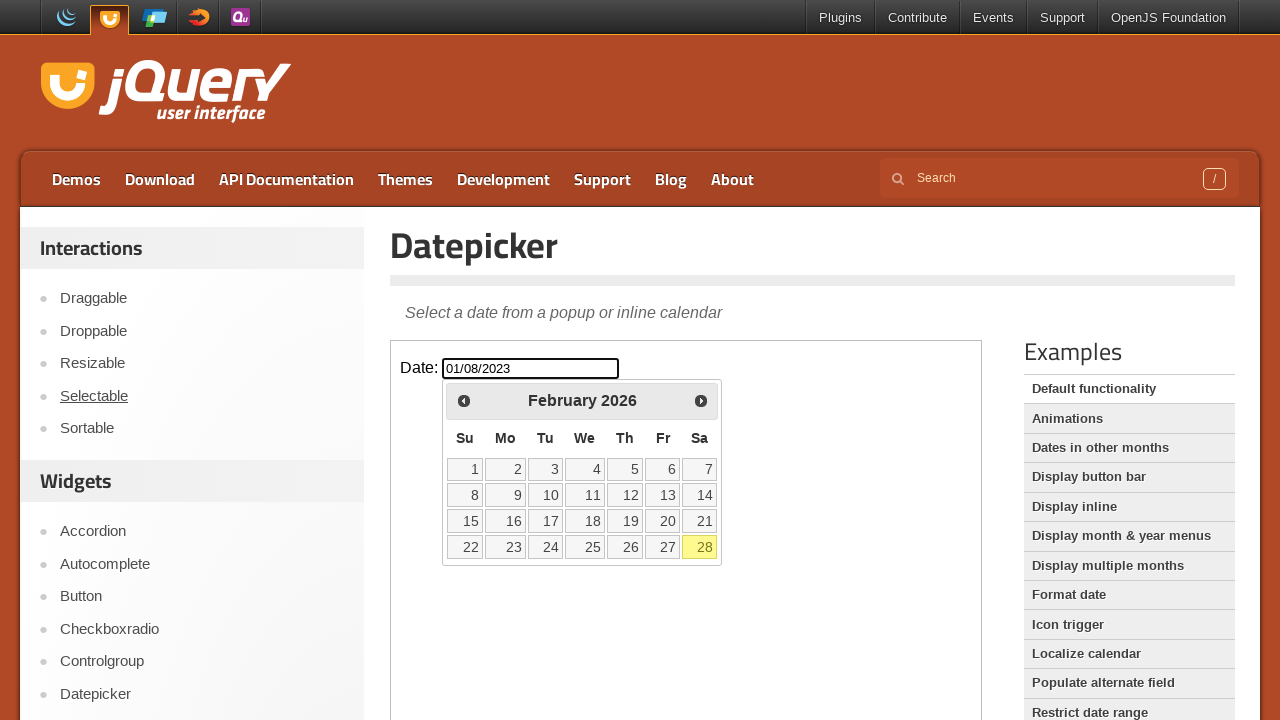

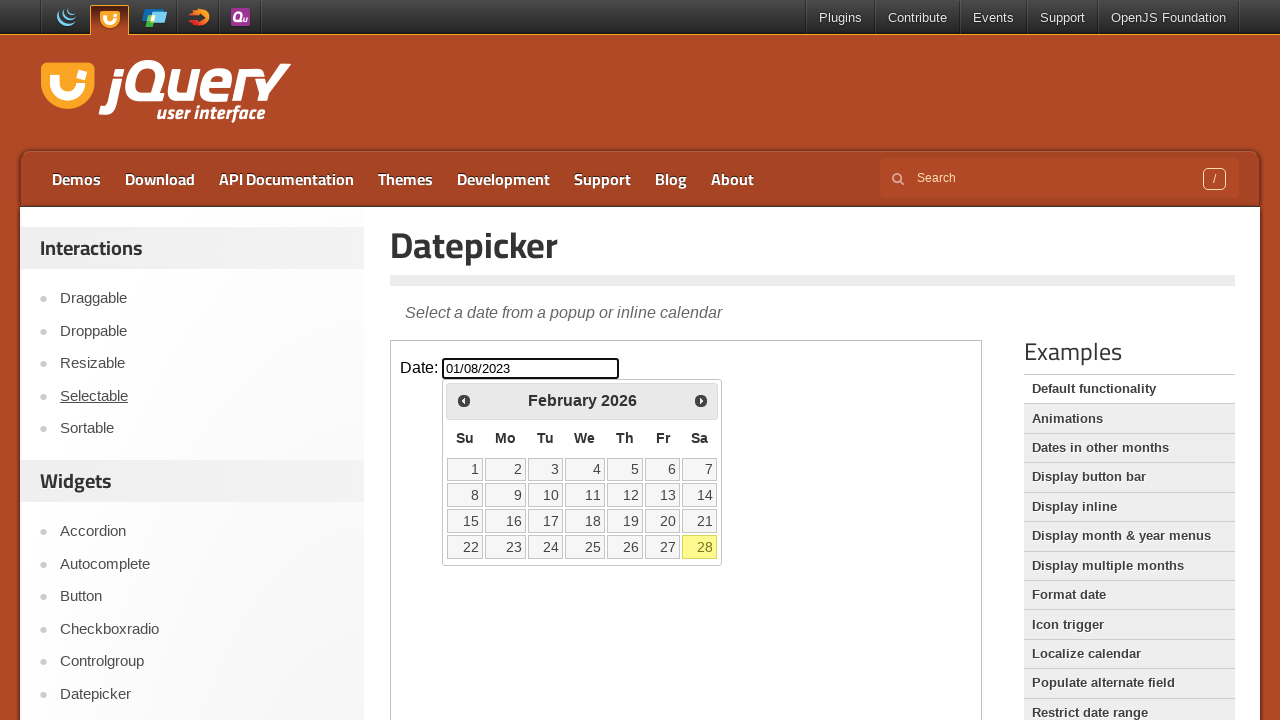